Tests that the Gene column sort works correctly in the Images tab when searching for "shh"

Starting URL: http://www.informatics.jax.org/gxd

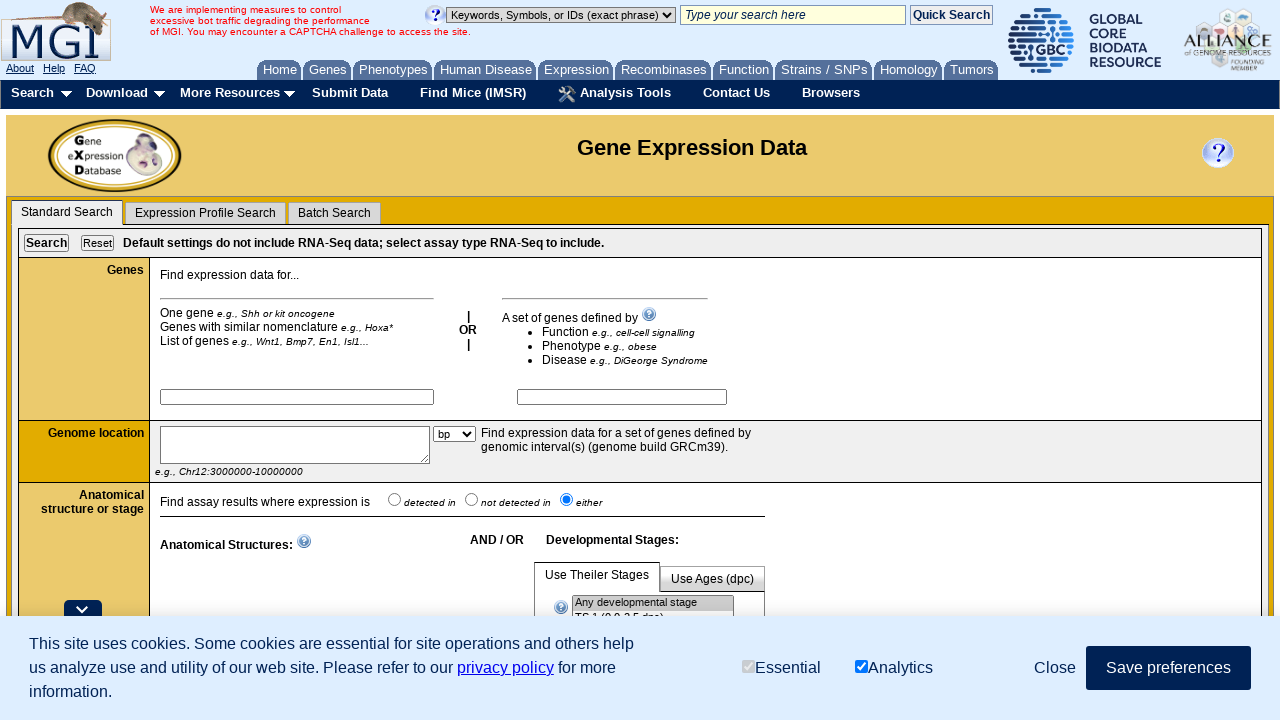

Entered 'shh' in gene symbol search box on input[name='nomenclature']
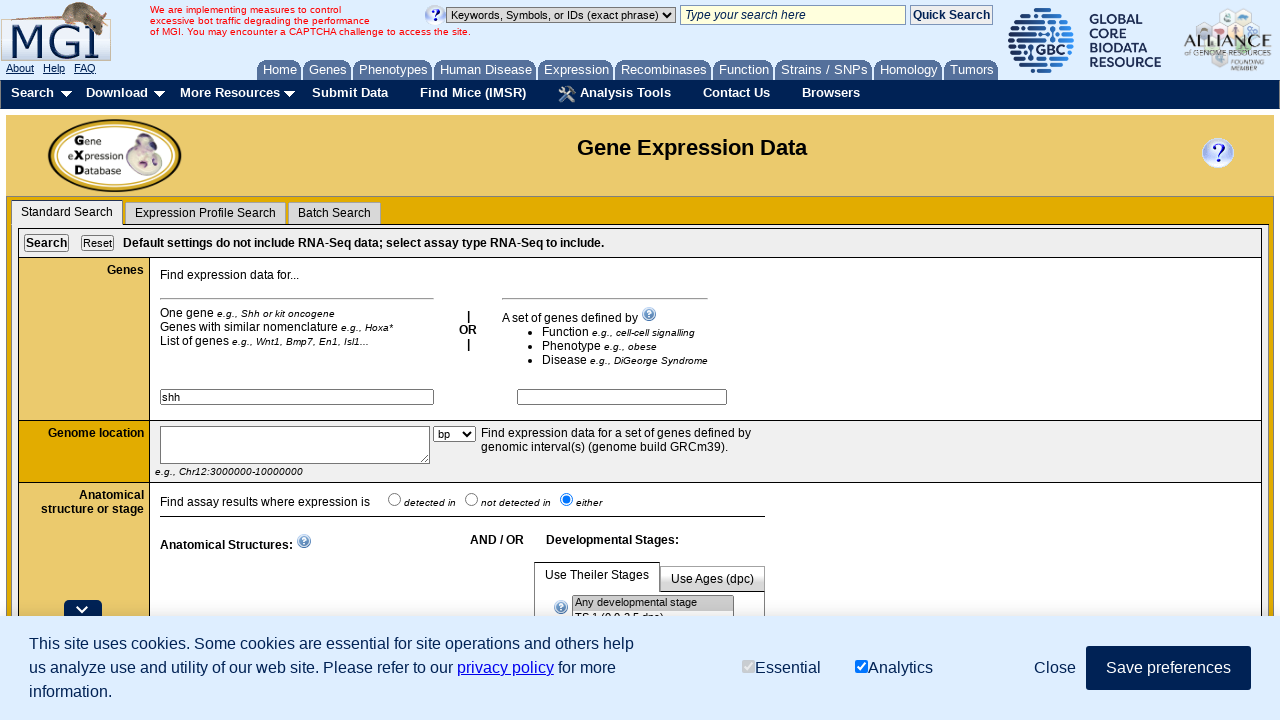

Pressed Enter to submit gene search on input[name='nomenclature']
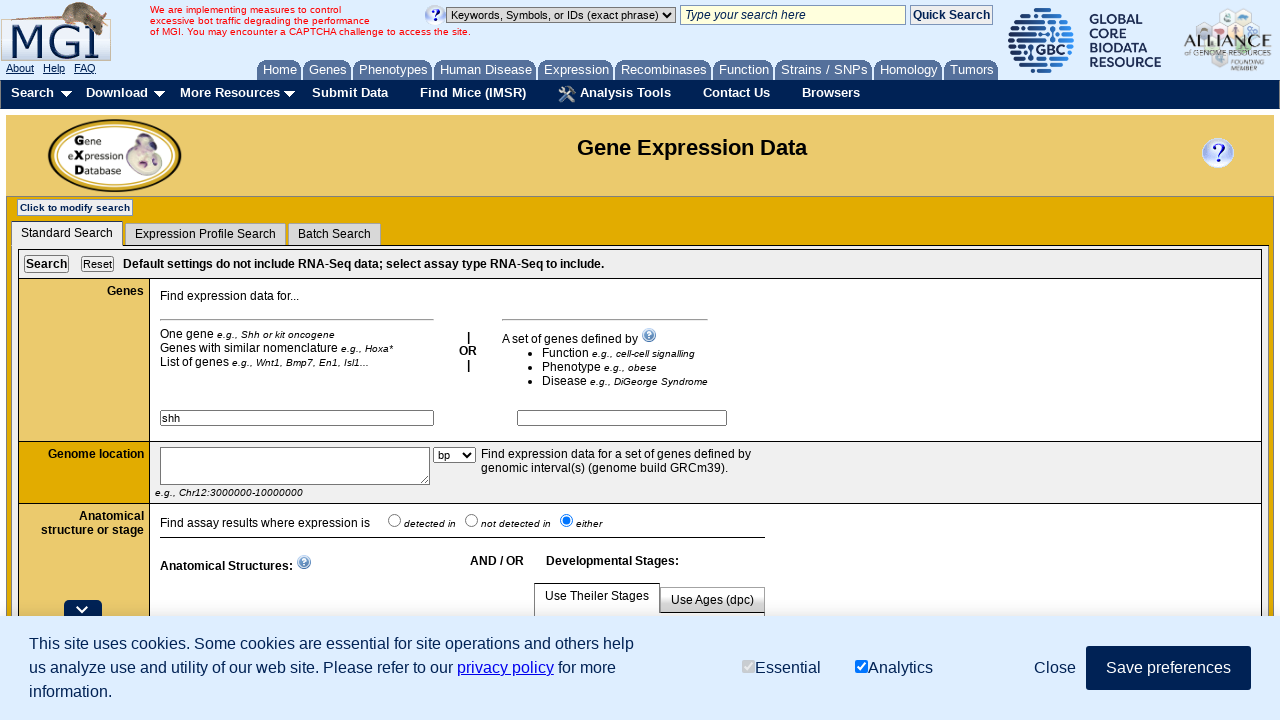

Waited for page to load
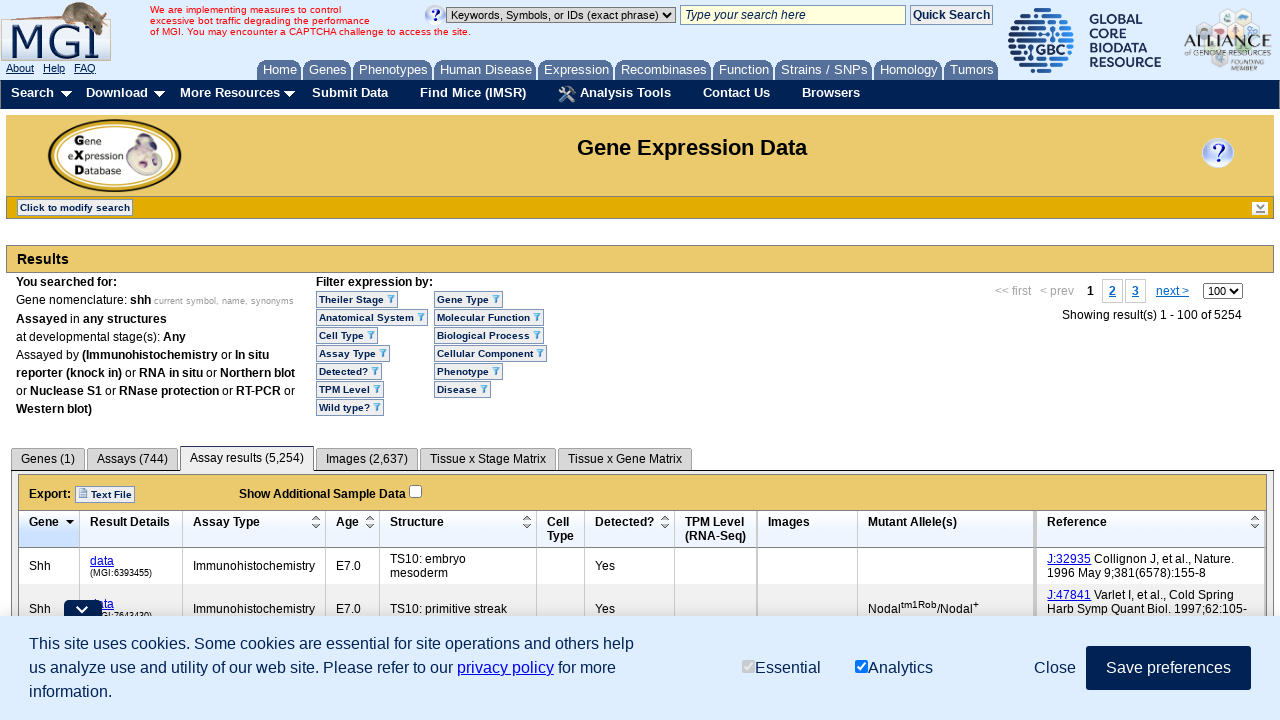

Clicked Images tab at (367, 460) on #imagestab
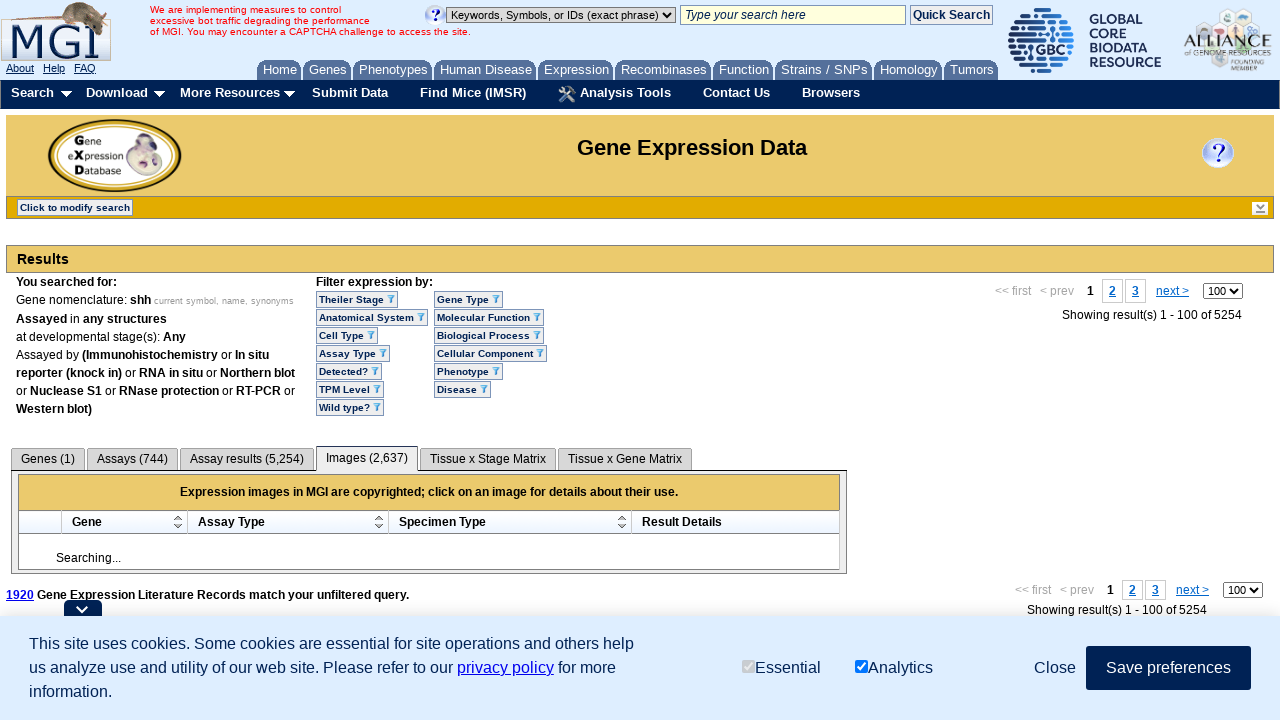

Waited for images data to load
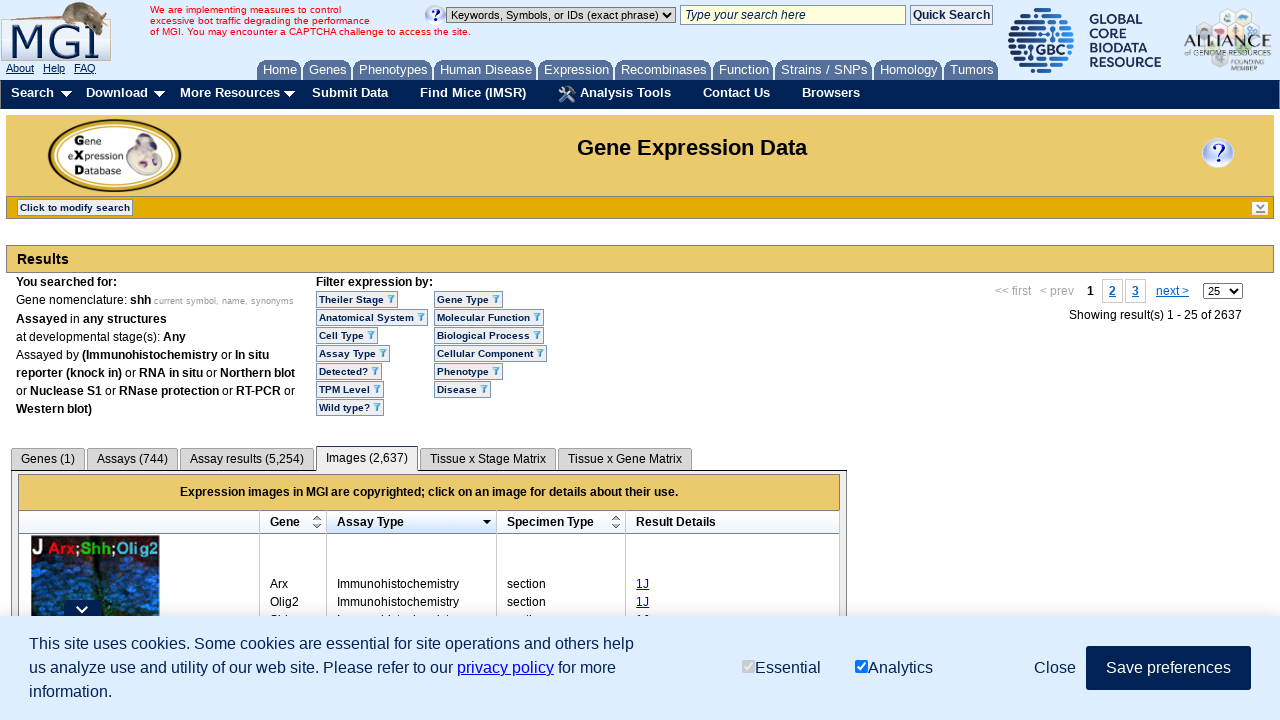

Clicked Gene column header to sort at (293, 522) on #imagesdata th.yui-dt-col-gene
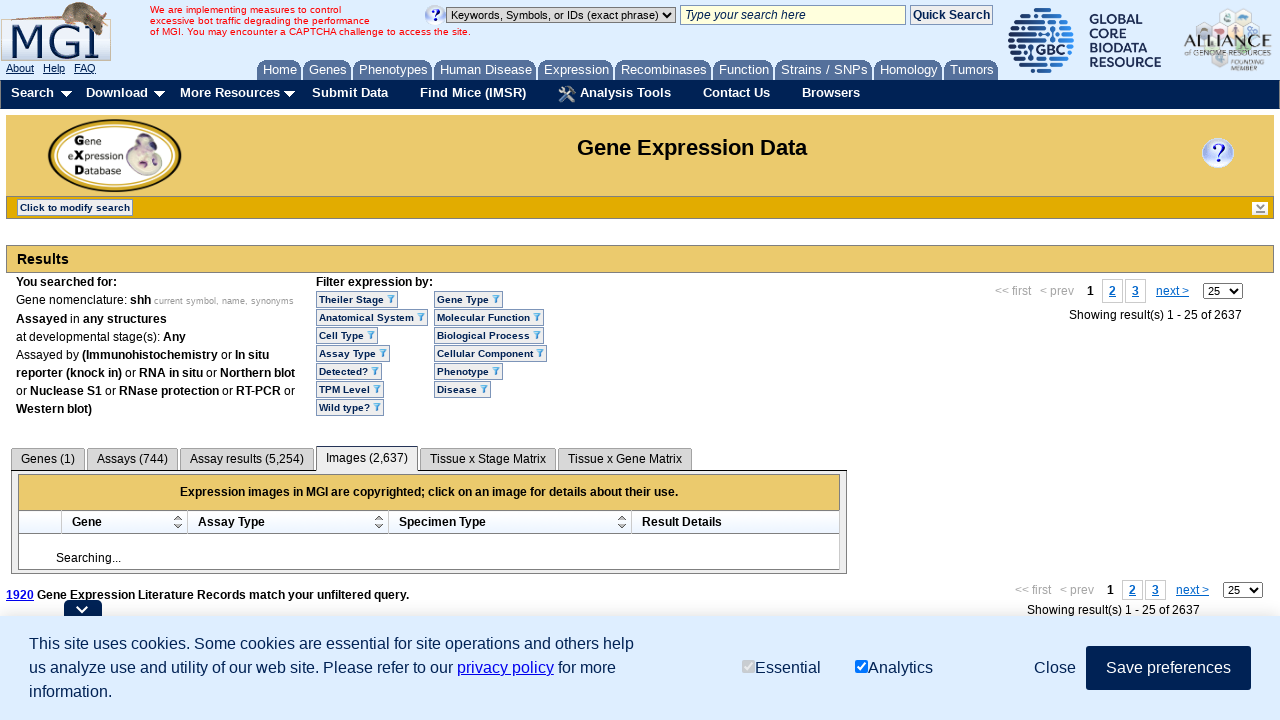

Waited for sort operation to complete
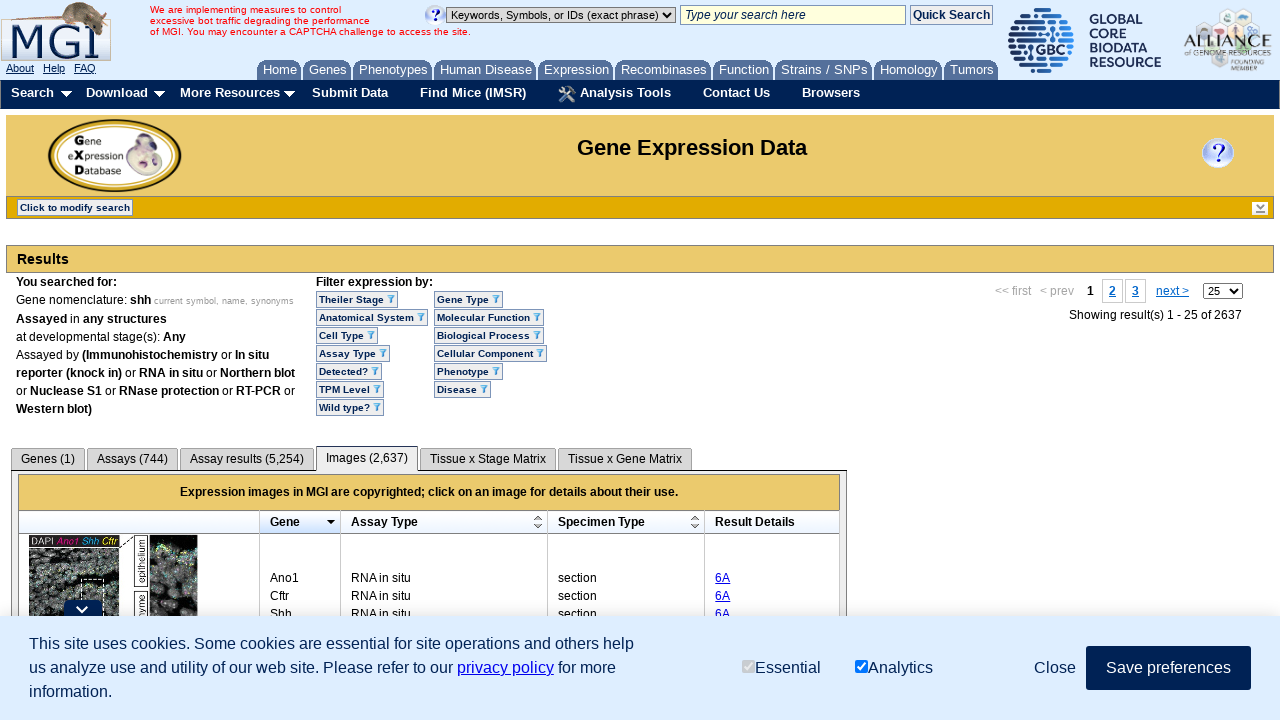

Verified Gene column is visible after sorting
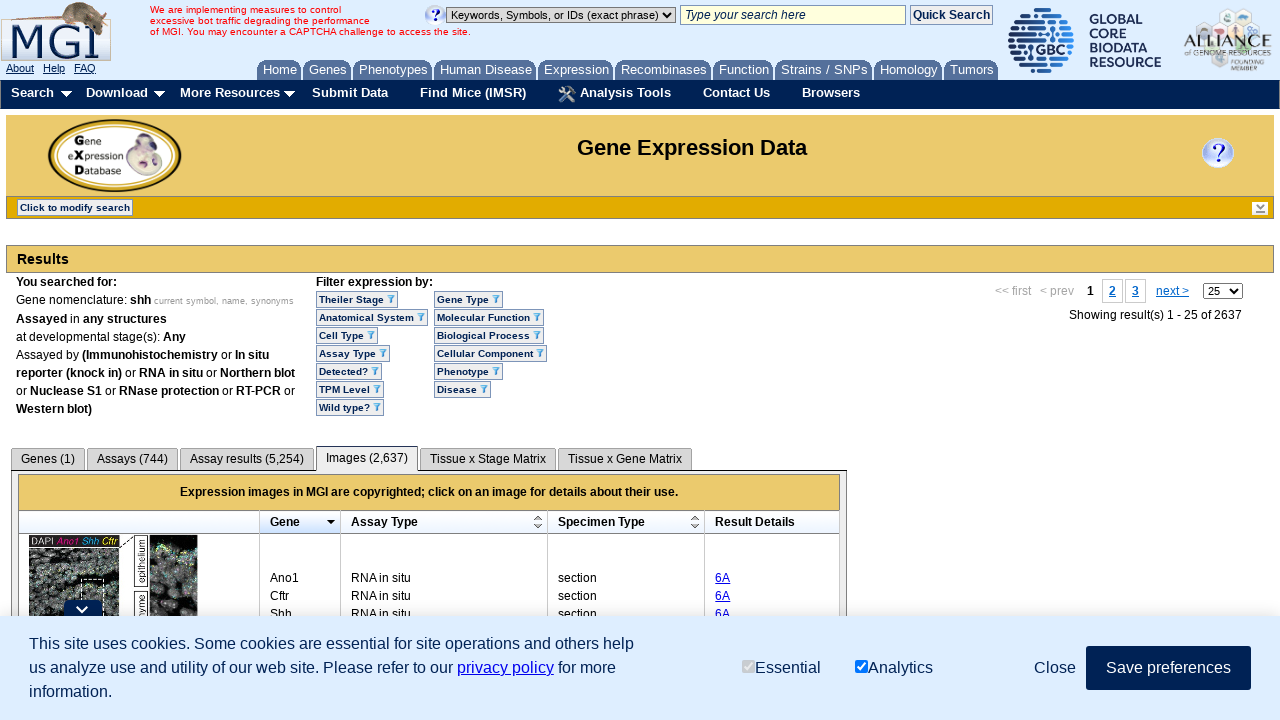

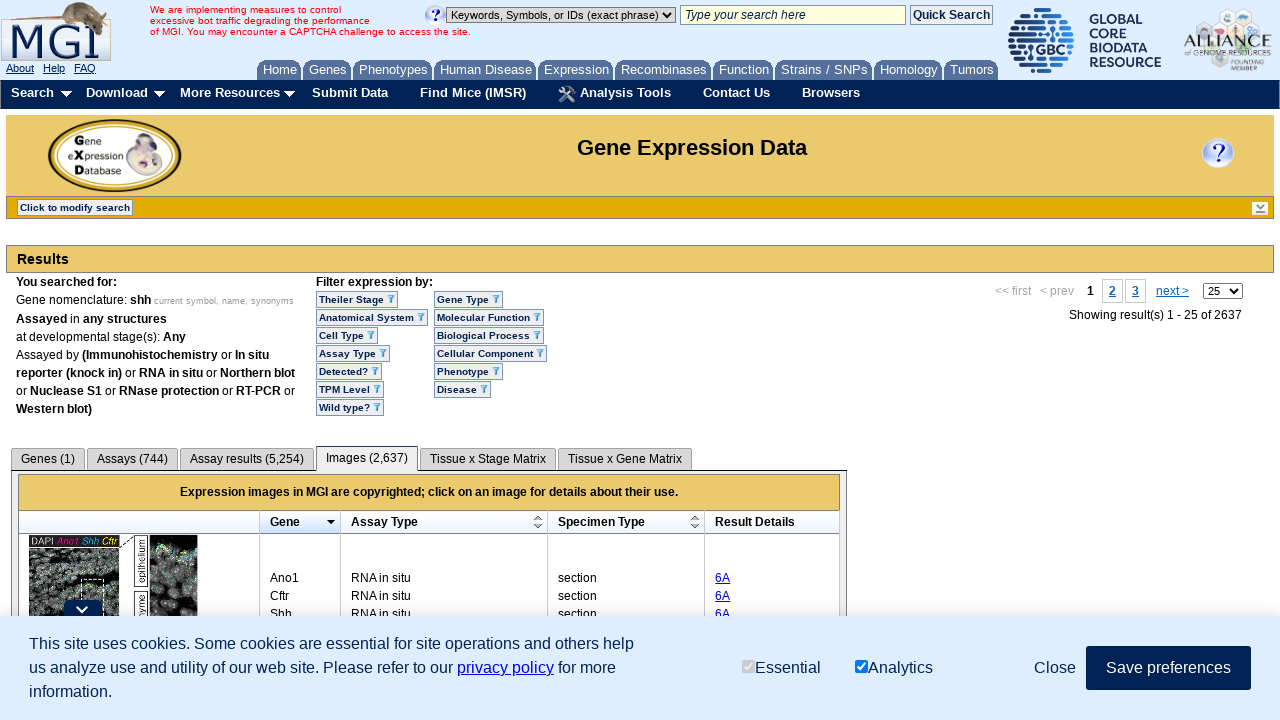